Tests iframe handling by navigating to a frames demo page and filling a text input within a nested frame

Starting URL: https://ui.vision/demo/webtest/frames/

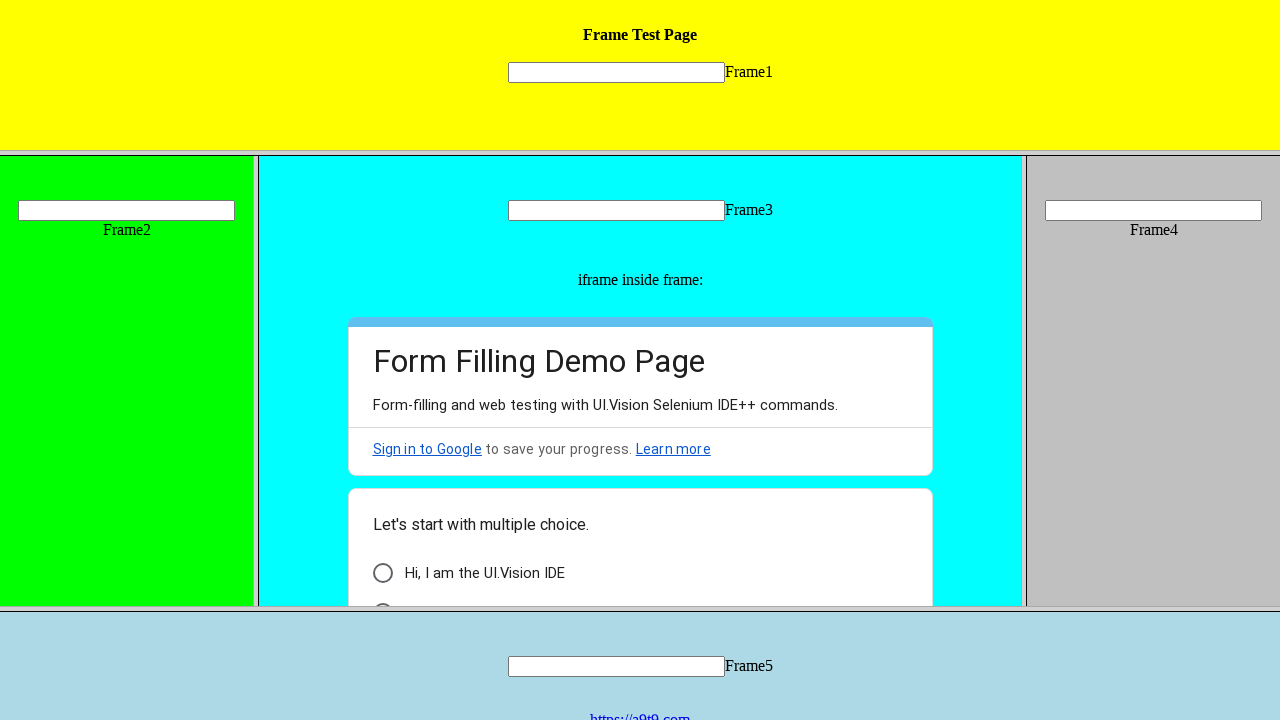

Navigated to frames demo page
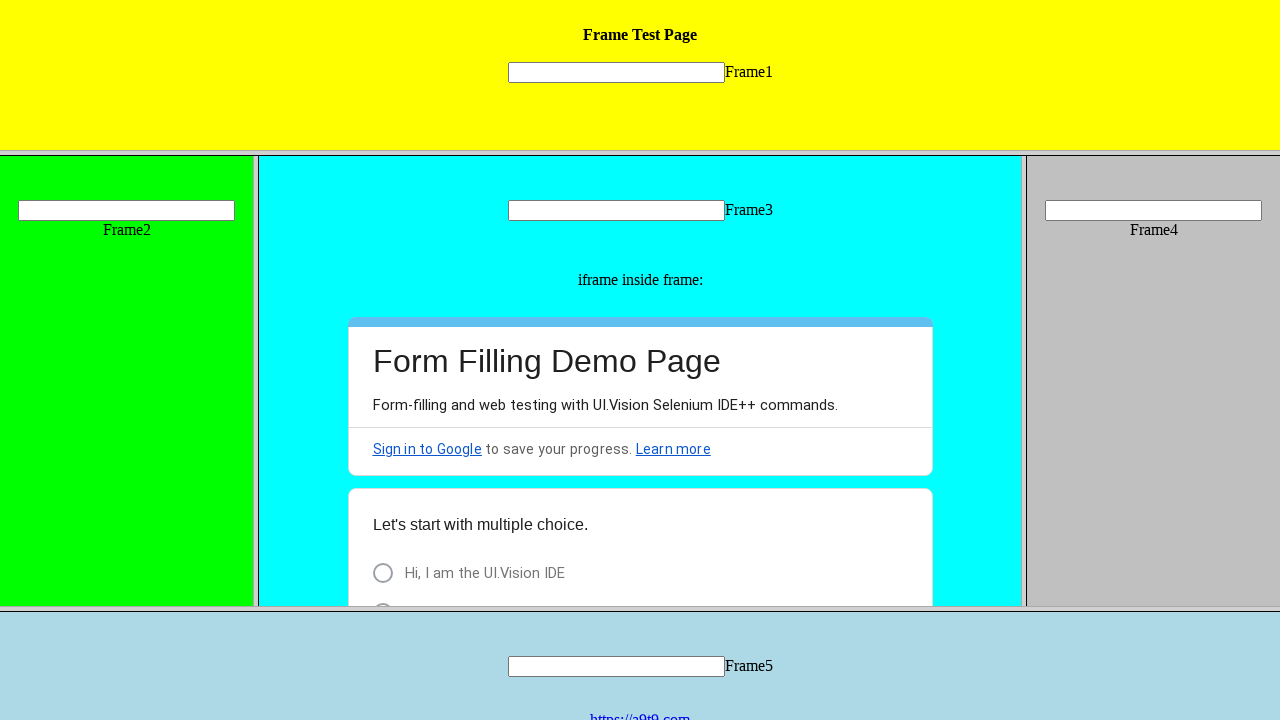

Located nested frame at frame_2.html
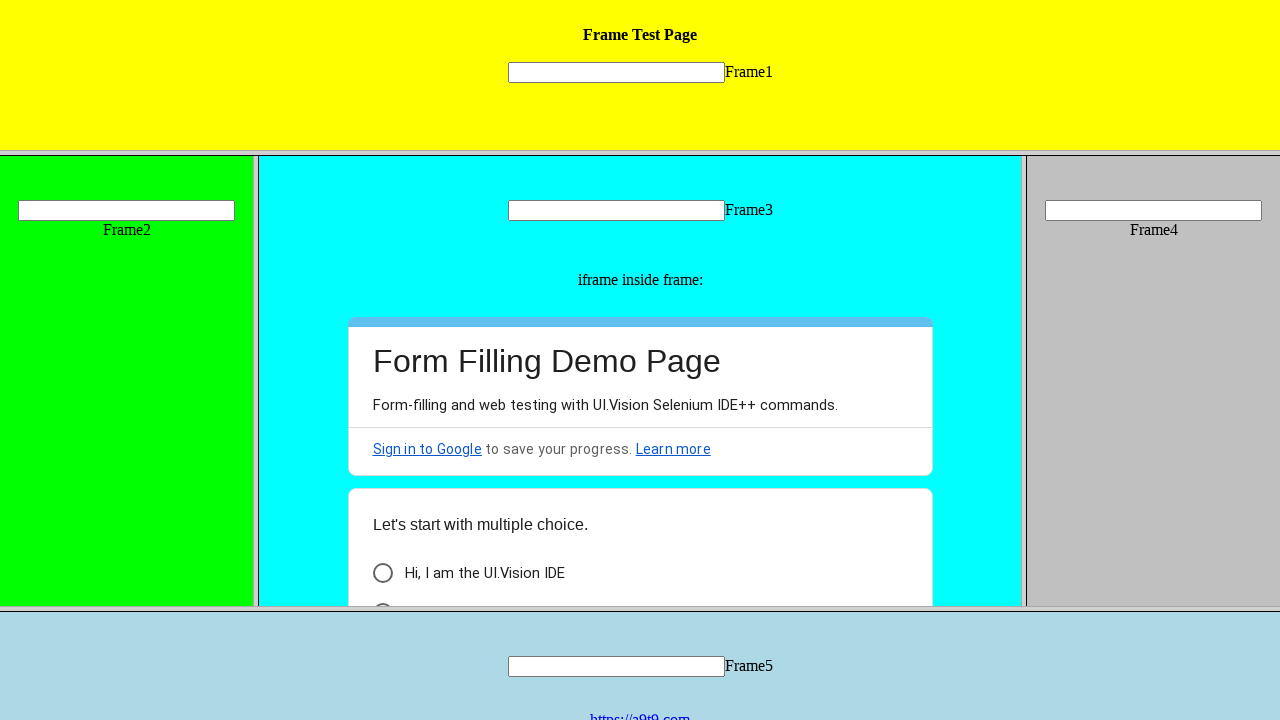

Filled text input in nested frame with 'helloworld' on //input[@name='mytext2']
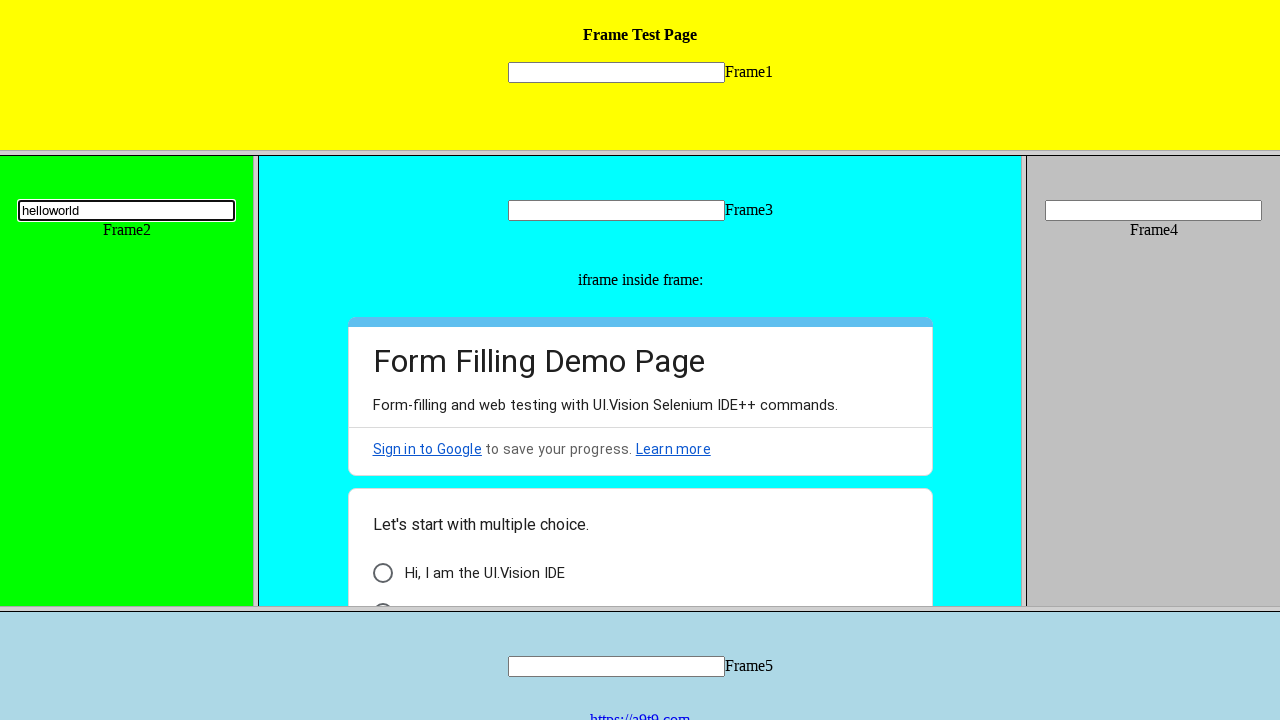

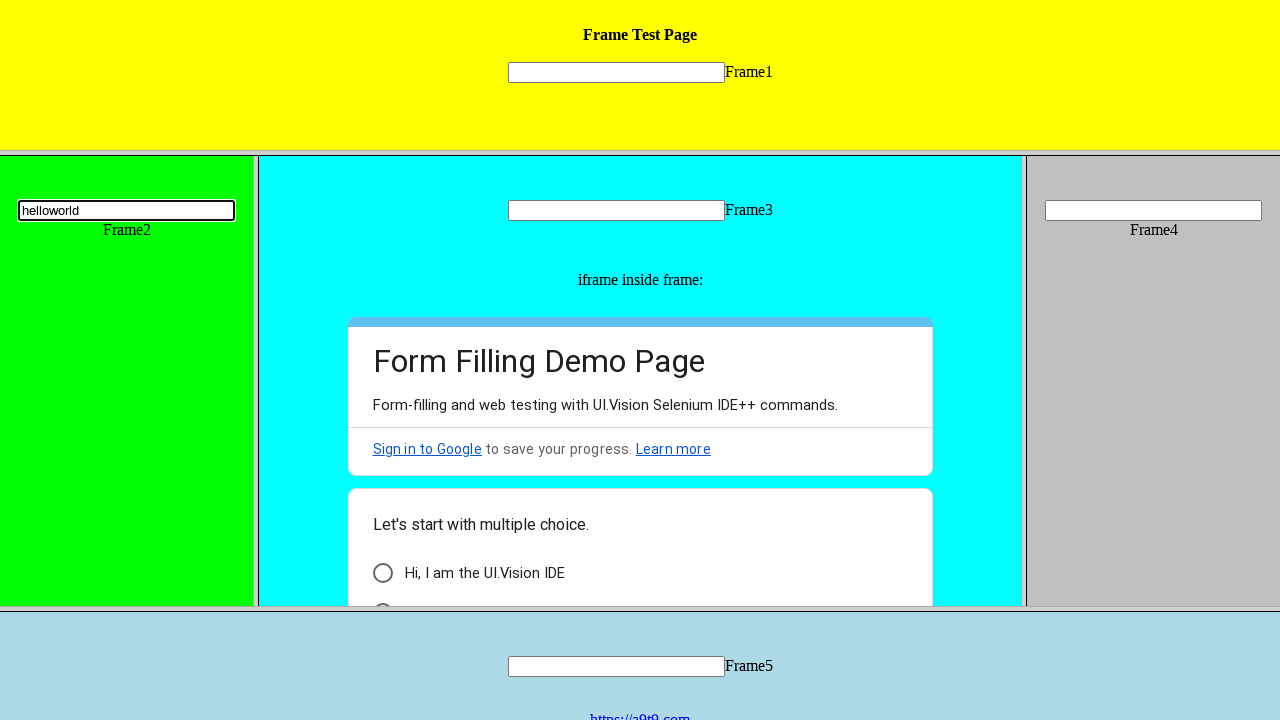